Tests multi-window handling by opening a new browser window, navigating to a different page, extracting course name text, switching back to the parent window, and filling a form field with the extracted text

Starting URL: https://rahulshettyacademy.com/angularpractice/

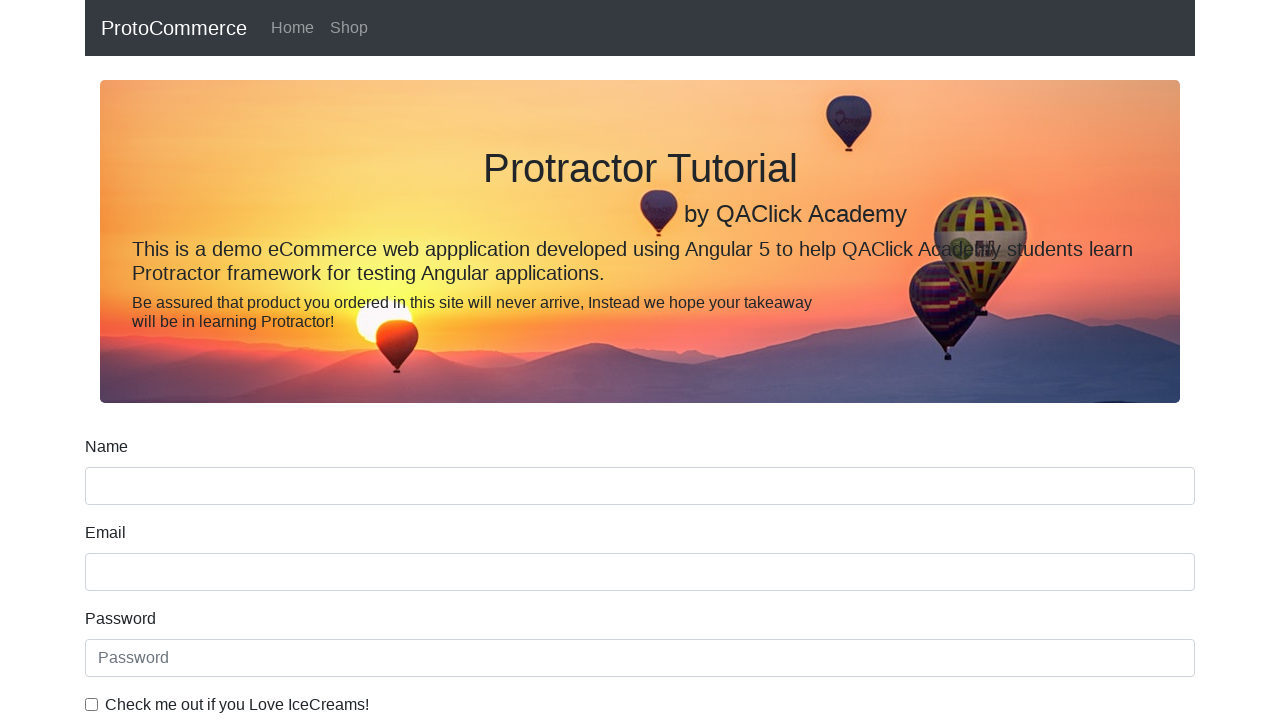

Opened a new browser window/tab
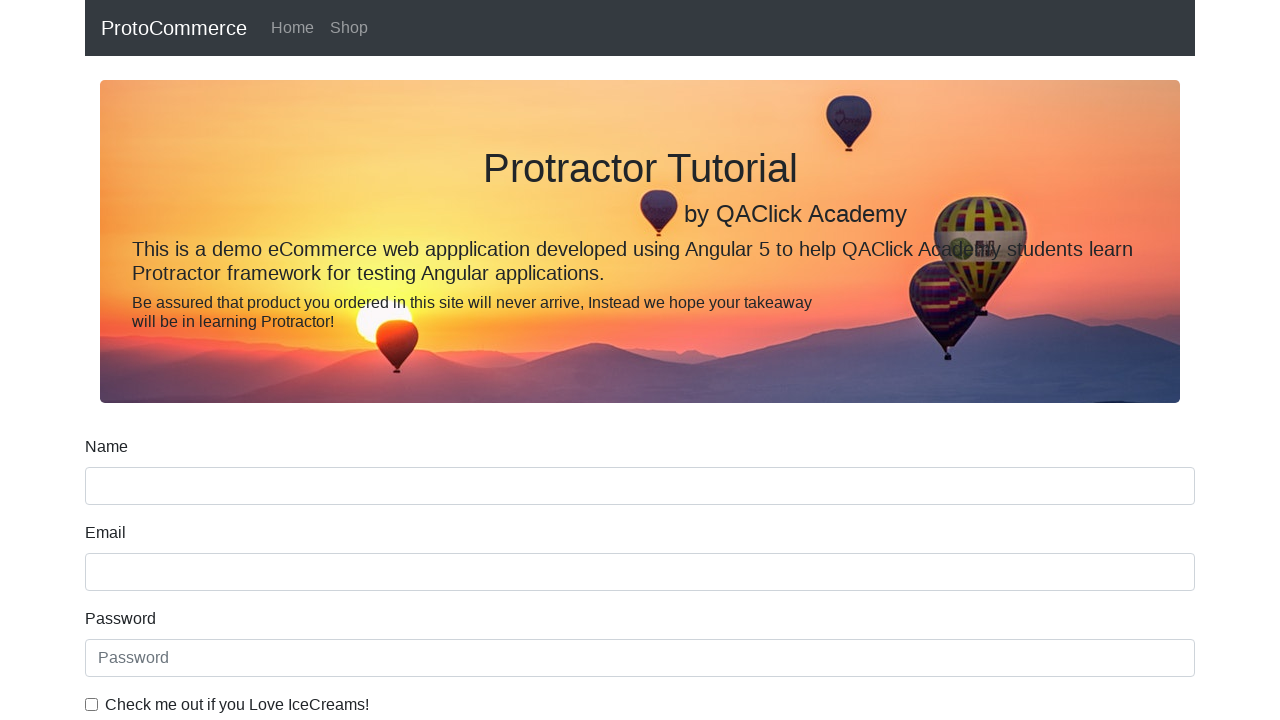

Navigated to https://rahulshettyacademy.com/ in new window
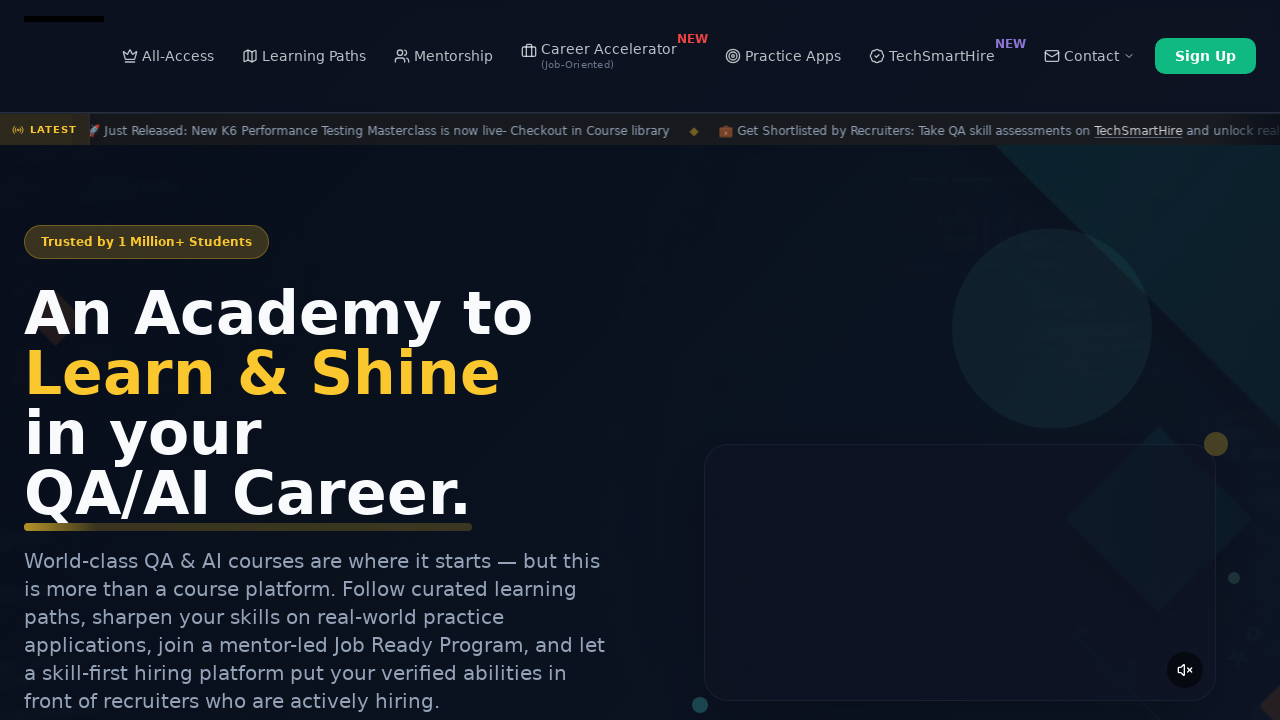

Waited for course links to load on second page
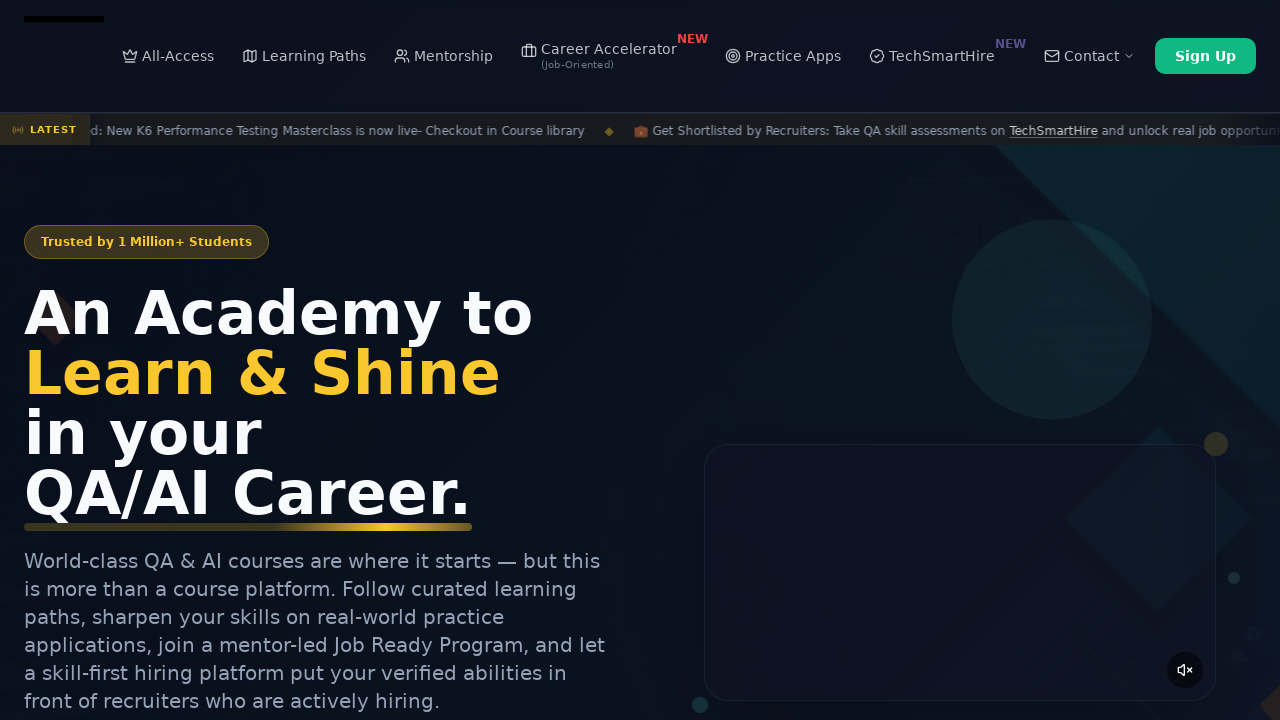

Located all course links on second page
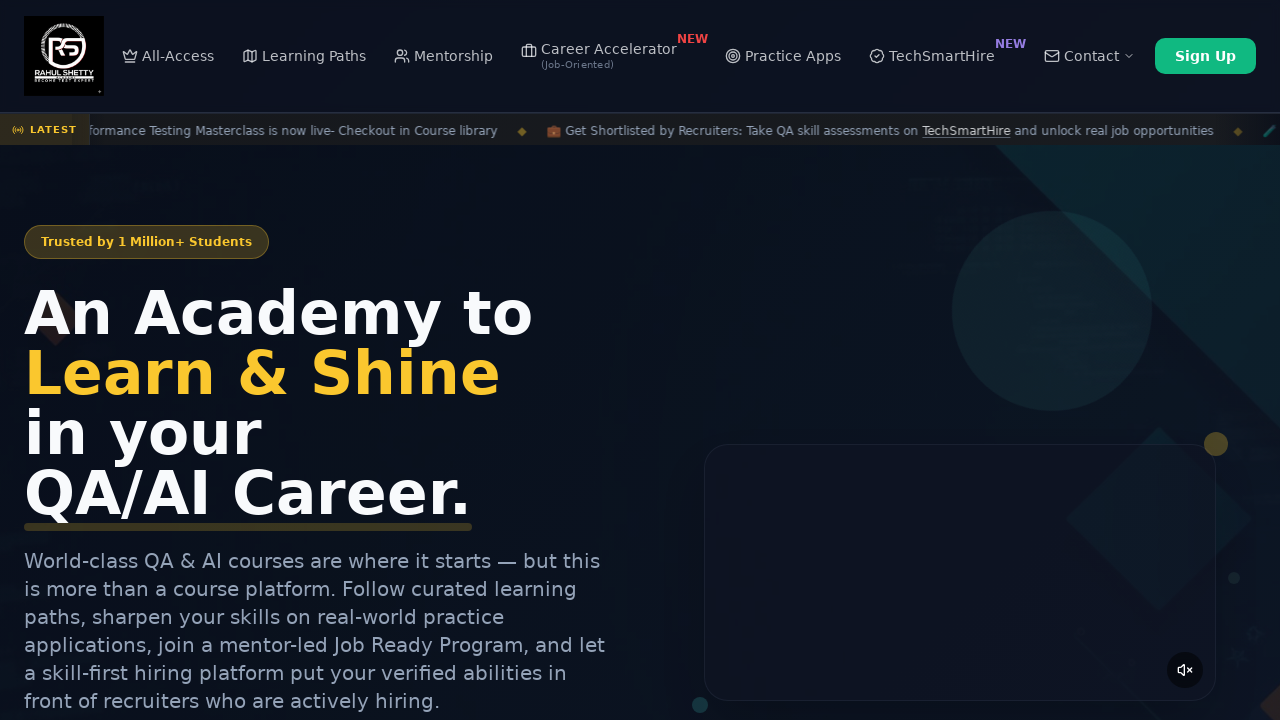

Extracted course name from second link: 'Playwright Testing'
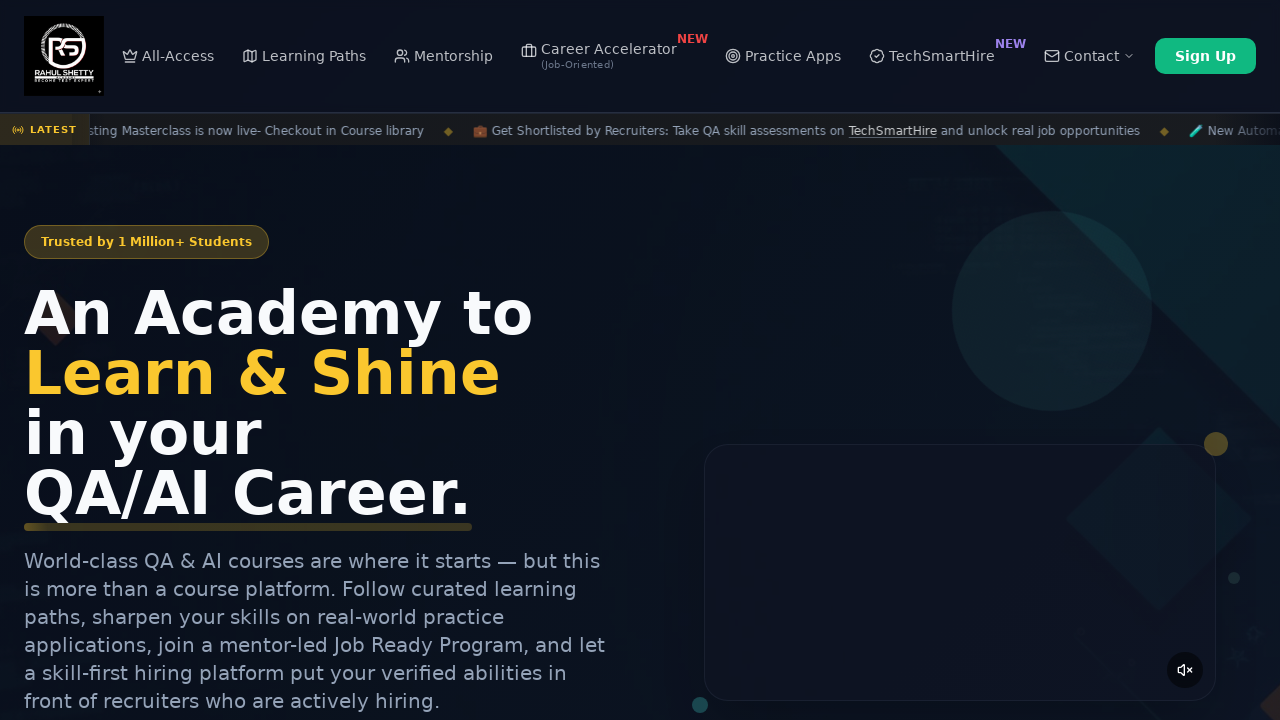

Switched back to parent window and filled name field with extracted course name: 'Playwright Testing' on input[name='name']
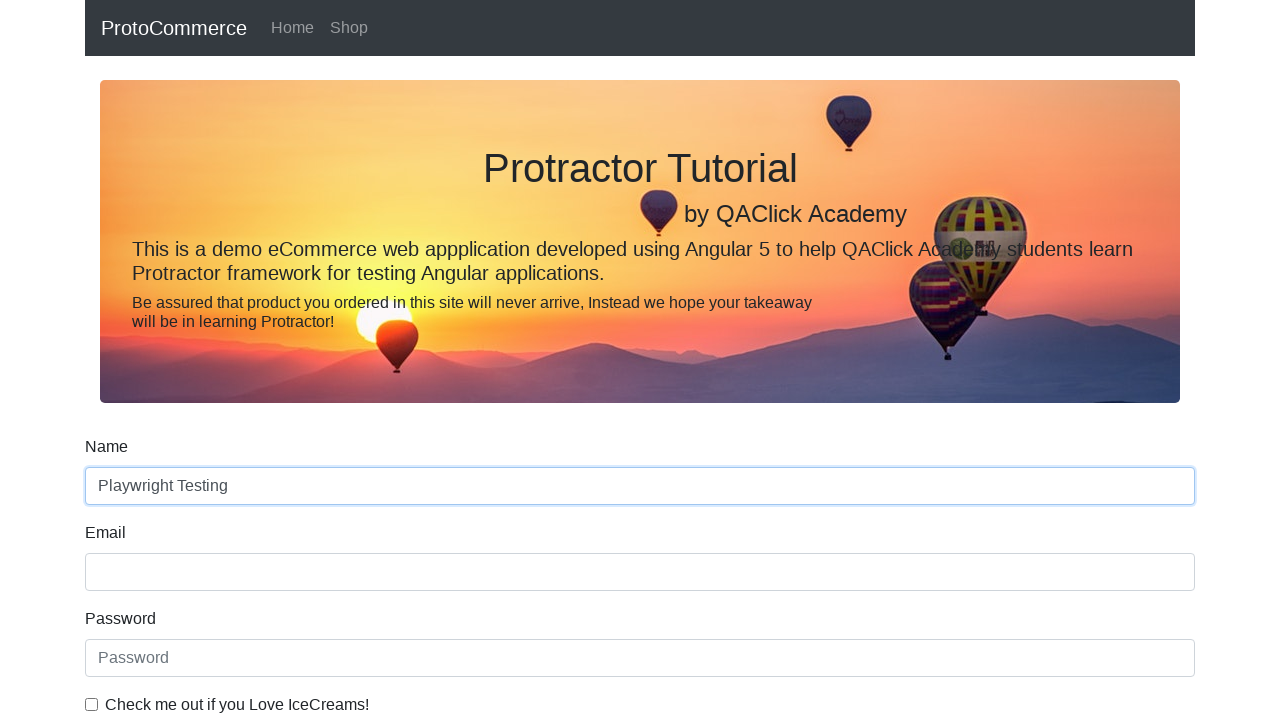

Closed the secondary window/tab
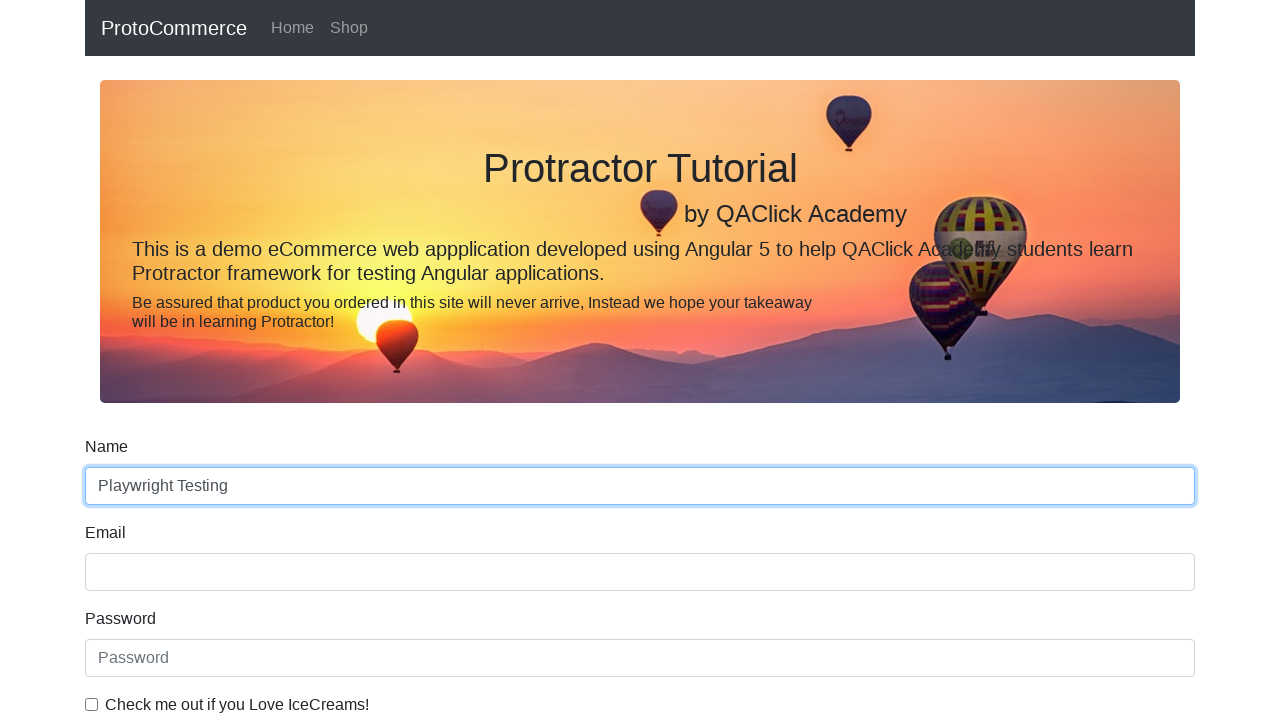

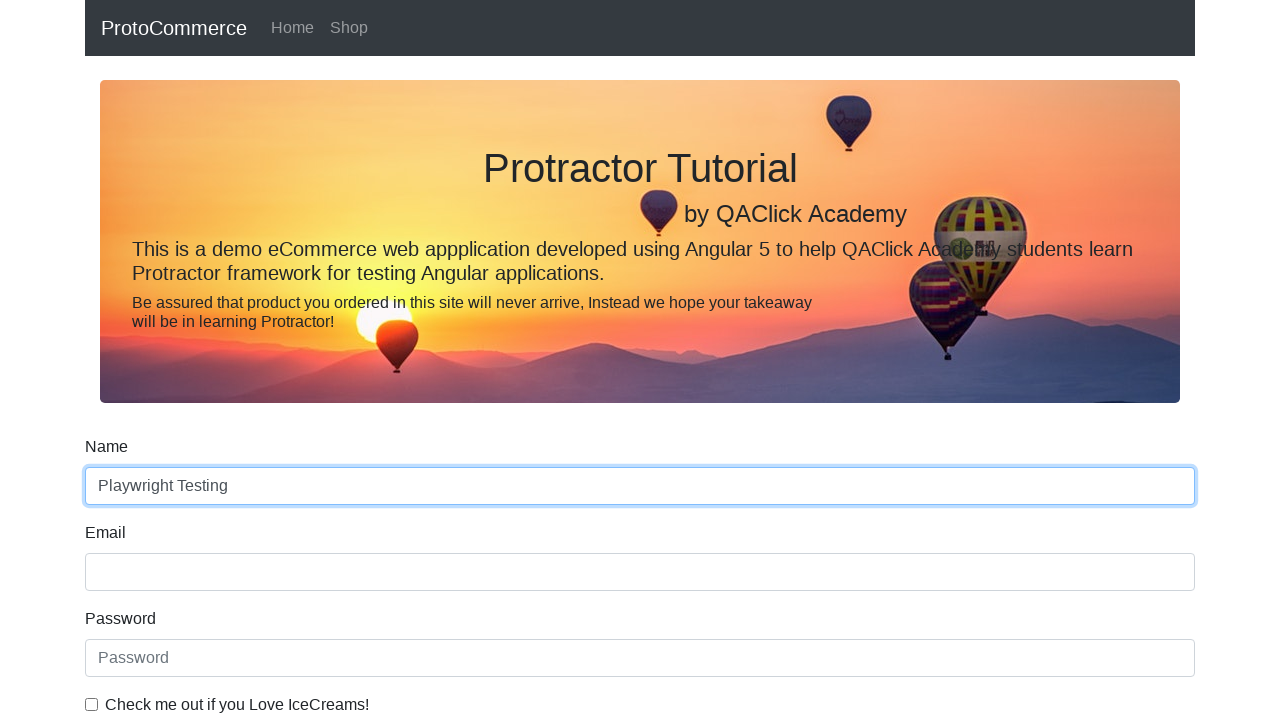